Tests navigation to the CATALOG section by clicking on the catalog menu item and verifying the catalog title is displayed

Starting URL: http://intershop5.skillbox.ru/

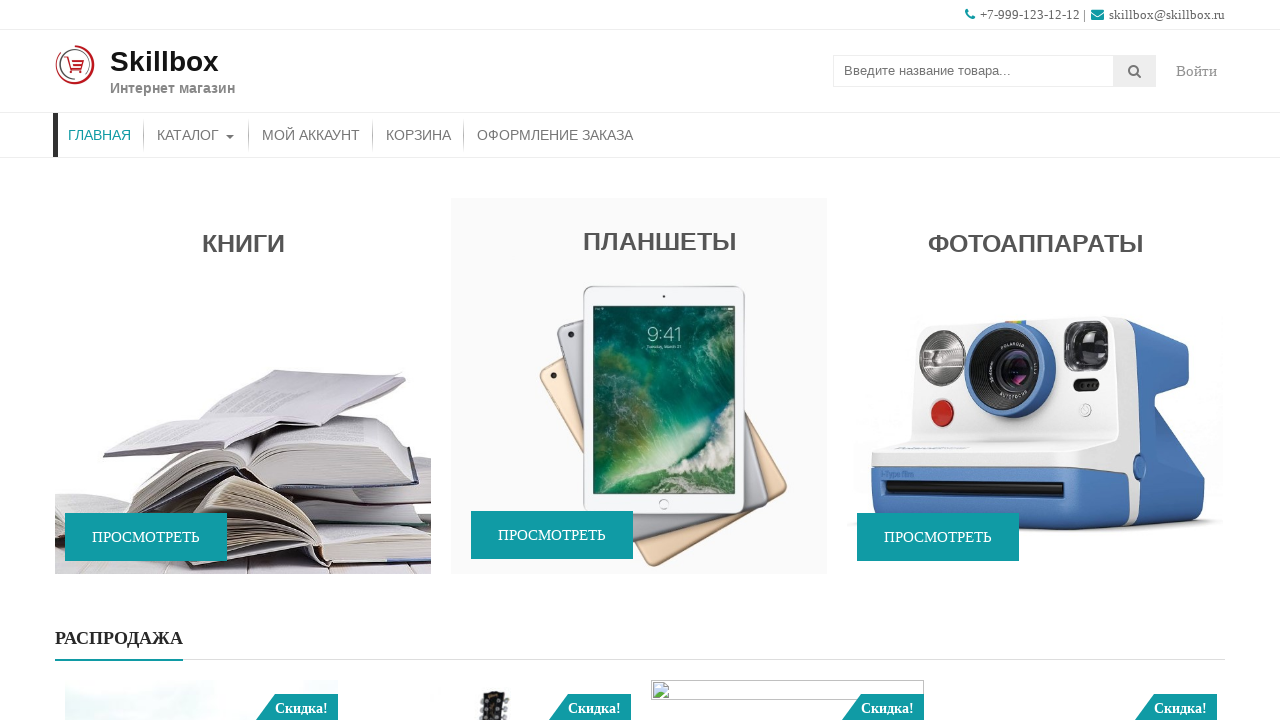

Clicked on CATALOG menu item at (196, 135) on #menu-item-46
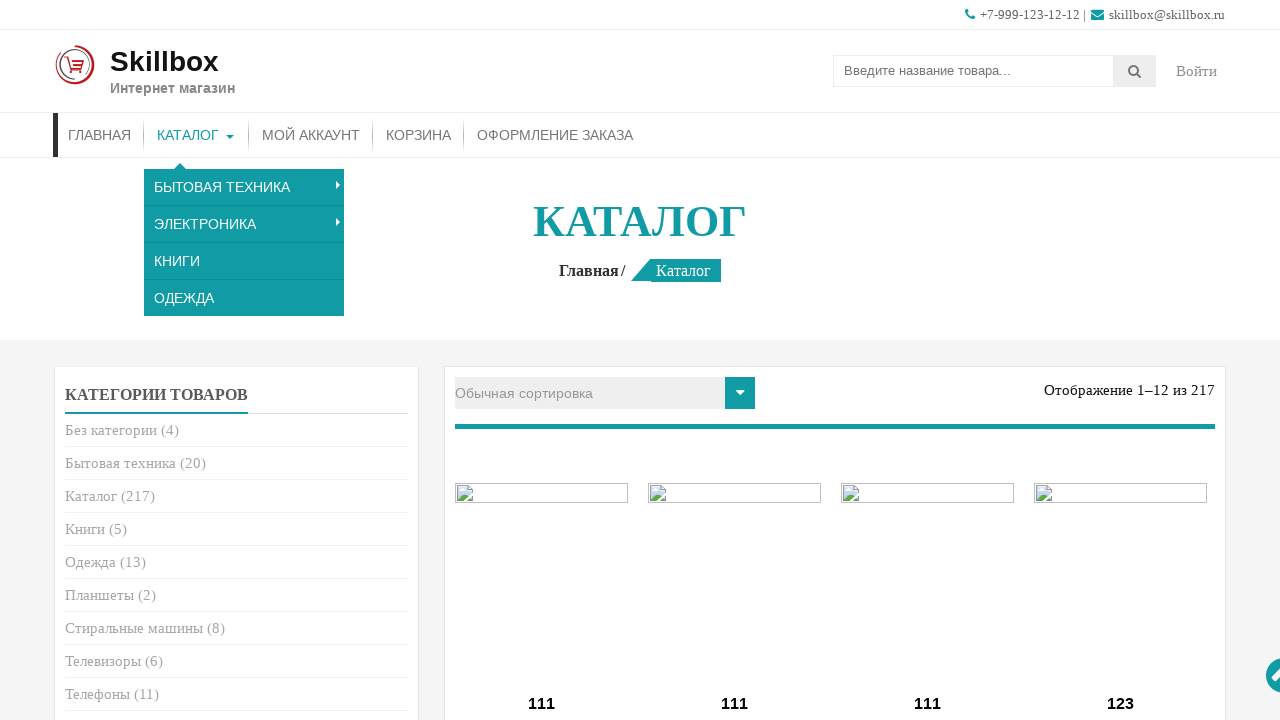

Verified catalog title is displayed
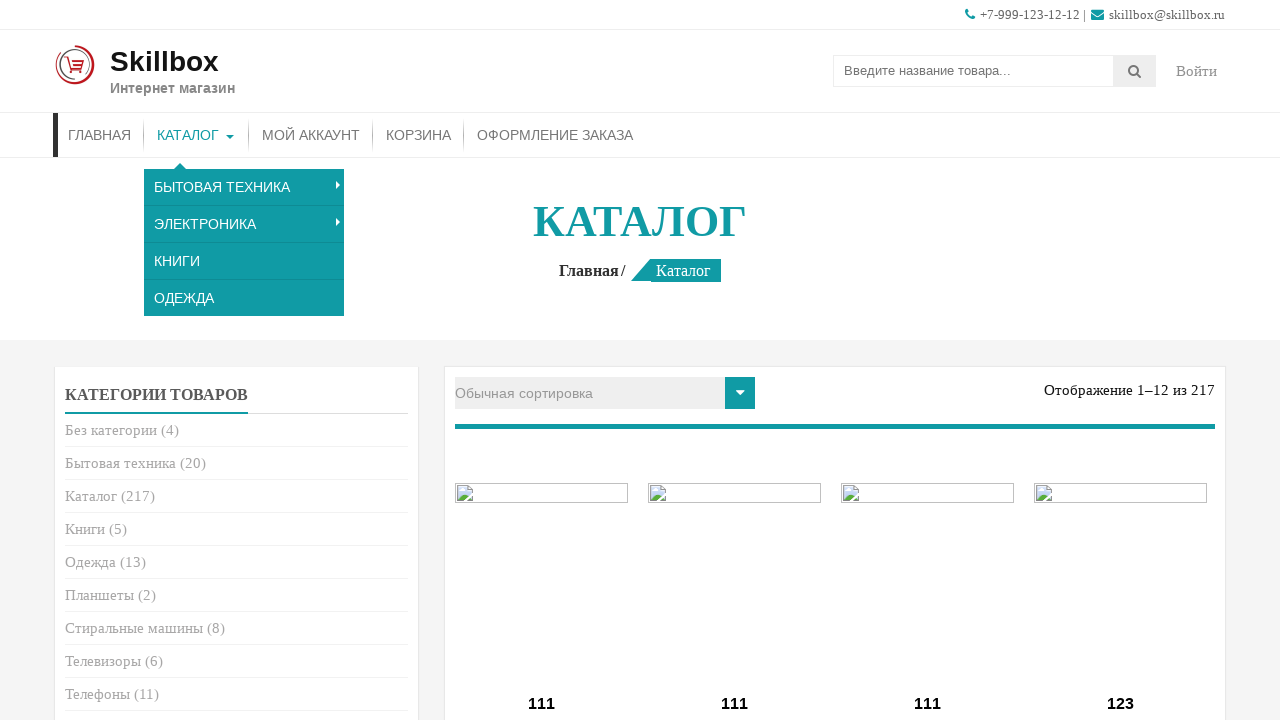

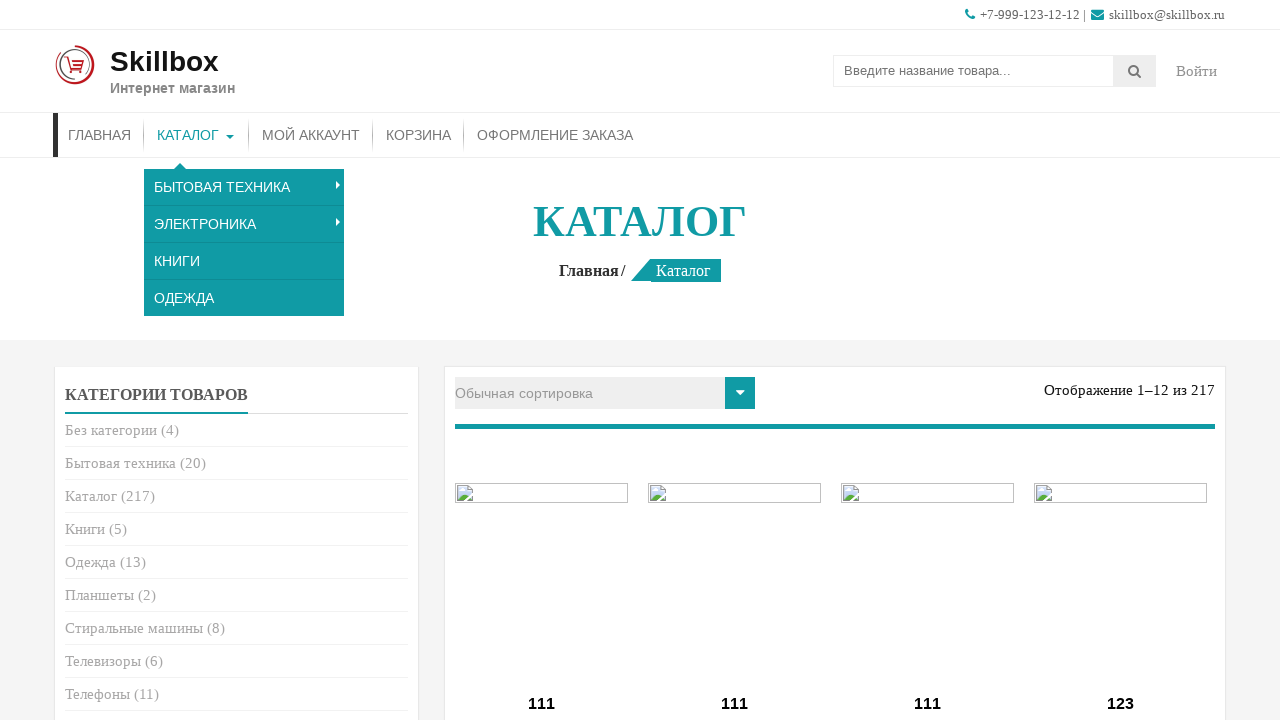